Tests searching for dogs on a Latvian classifieds website by selecting the dogs/puppies category, setting age filters to 1 year, and clicking the search button

Starting URL: https://www.ss.com/lv/

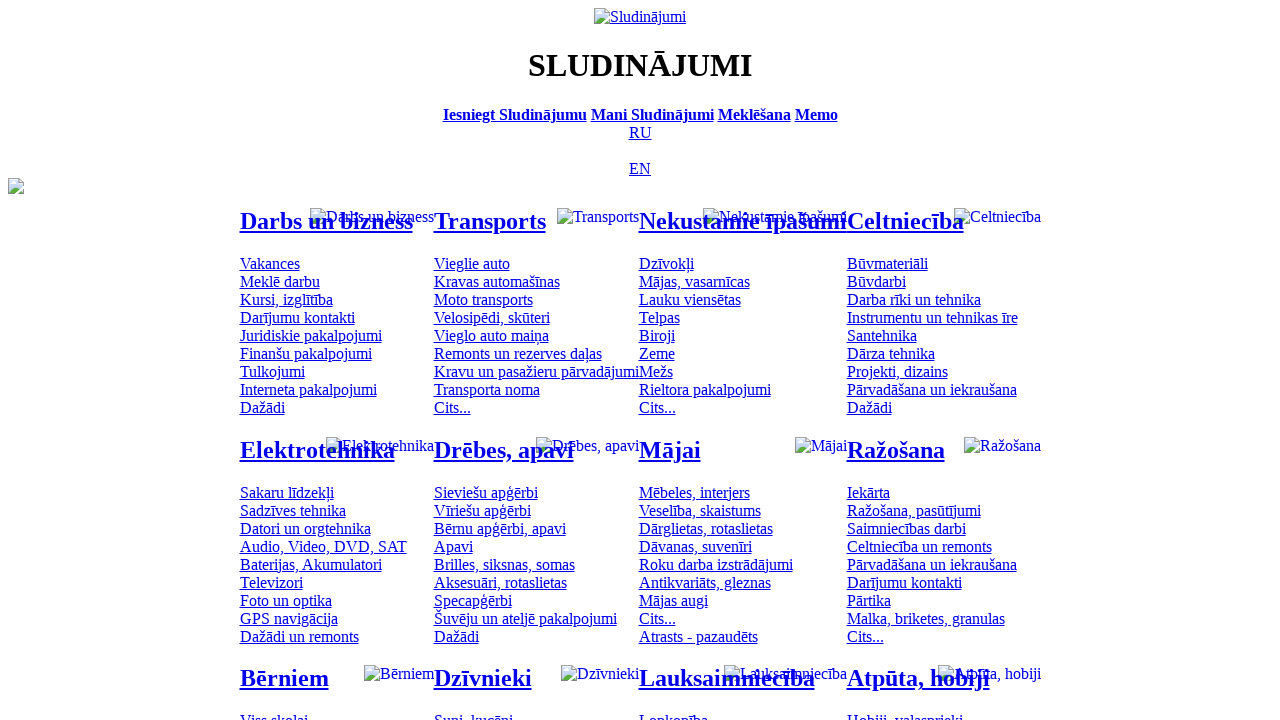

Clicked on dogs/puppies category at (473, 712) on #mtd_300
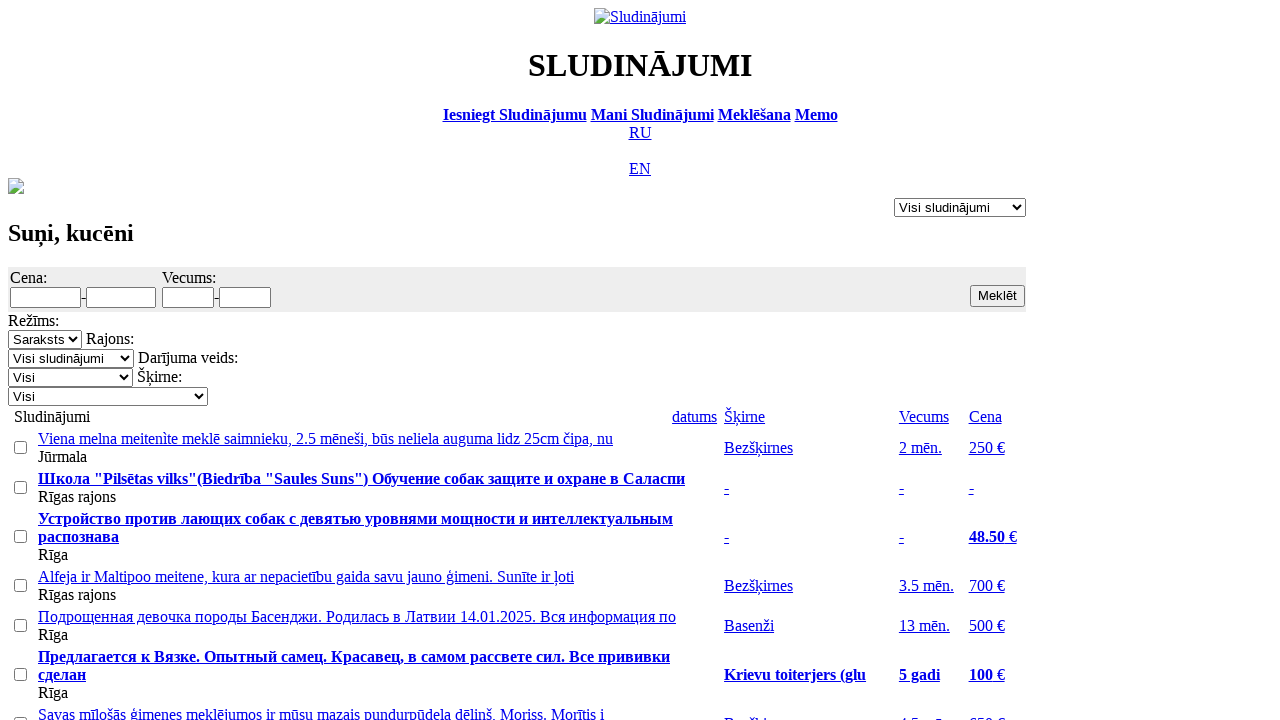

Clicked on minimum age field at (188, 297) on #f_o_1276_min
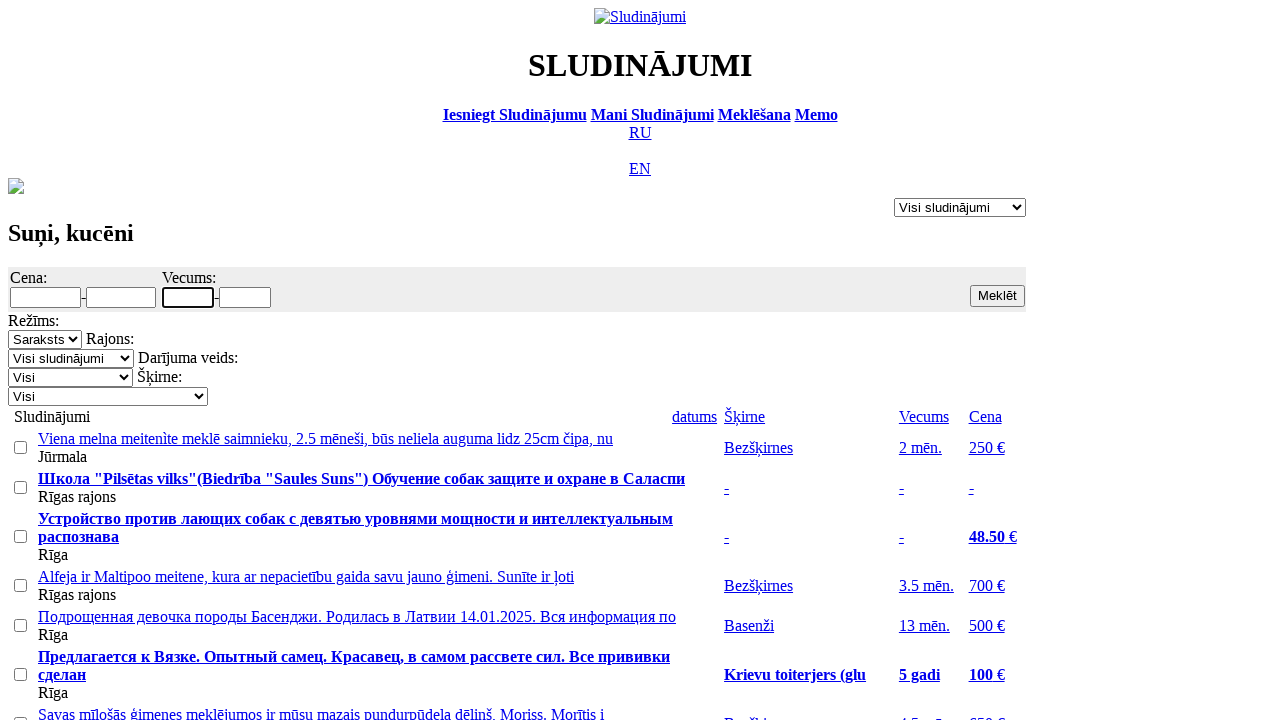

Filled minimum age field with '1' year on #f_o_1276_min
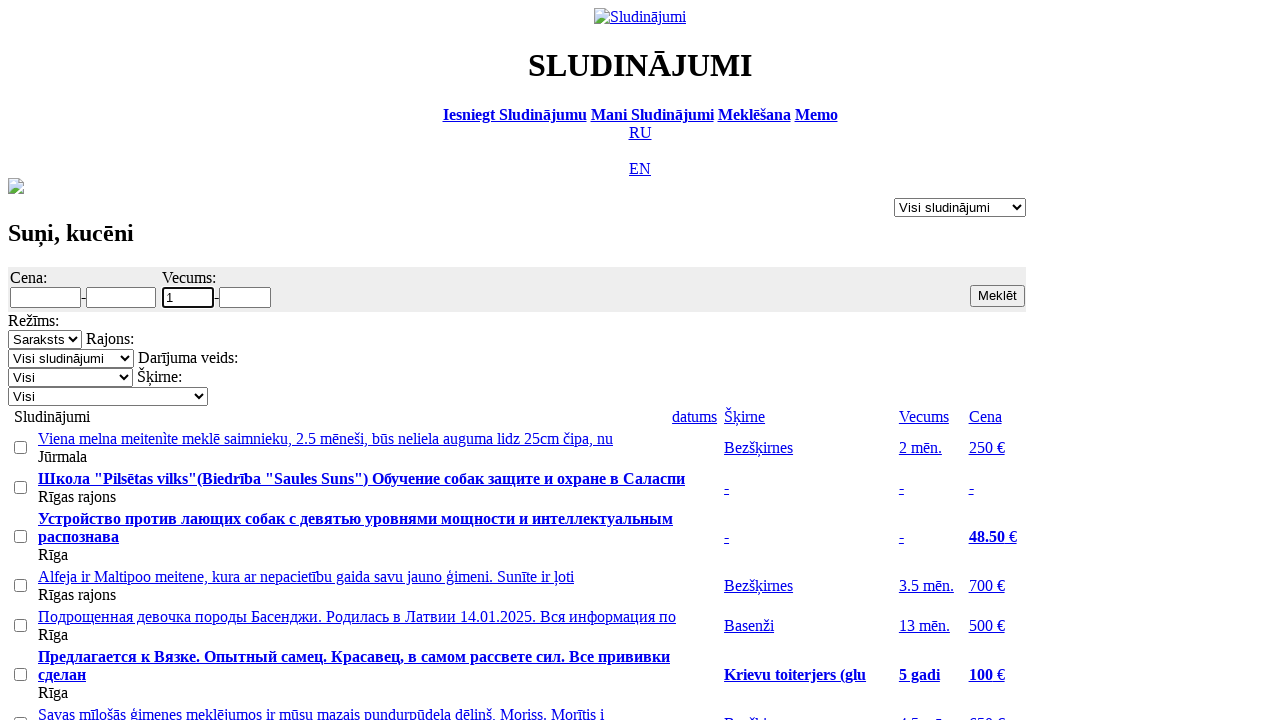

Clicked on maximum age field at (245, 297) on #f_o_1276_max
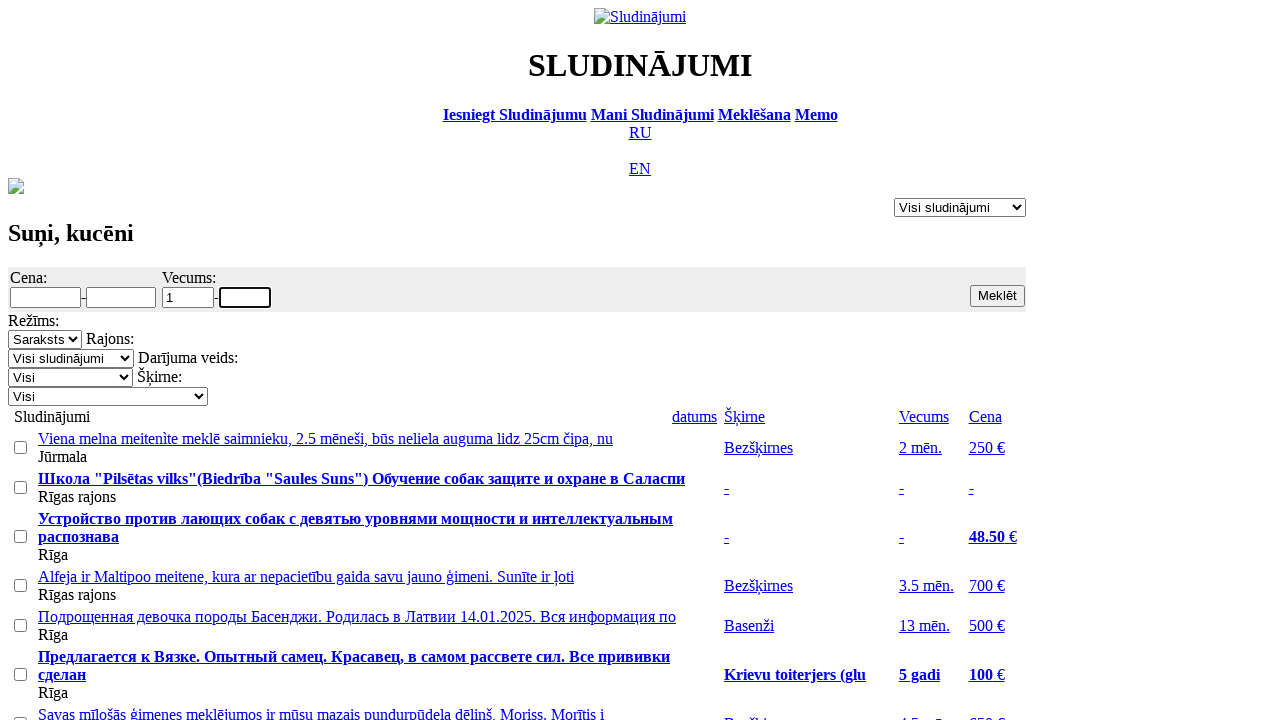

Filled maximum age field with '1' year on #f_o_1276_max
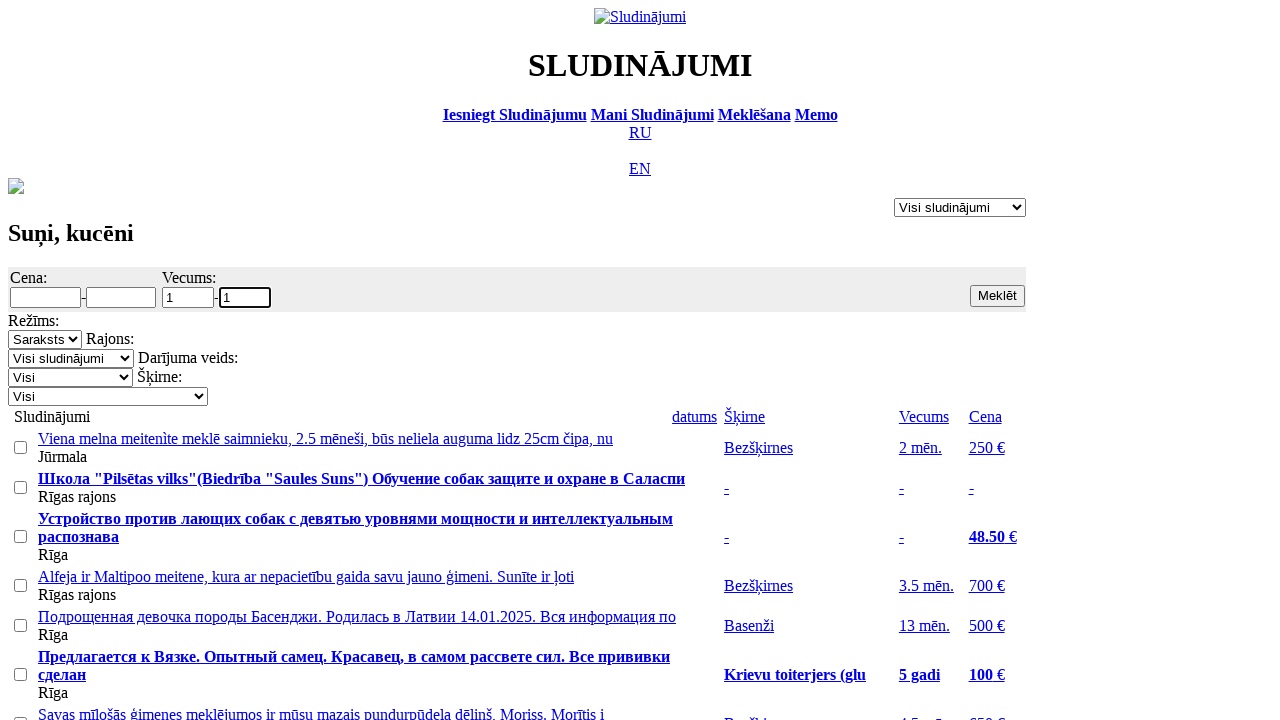

Clicked the search button at (998, 296) on .s12
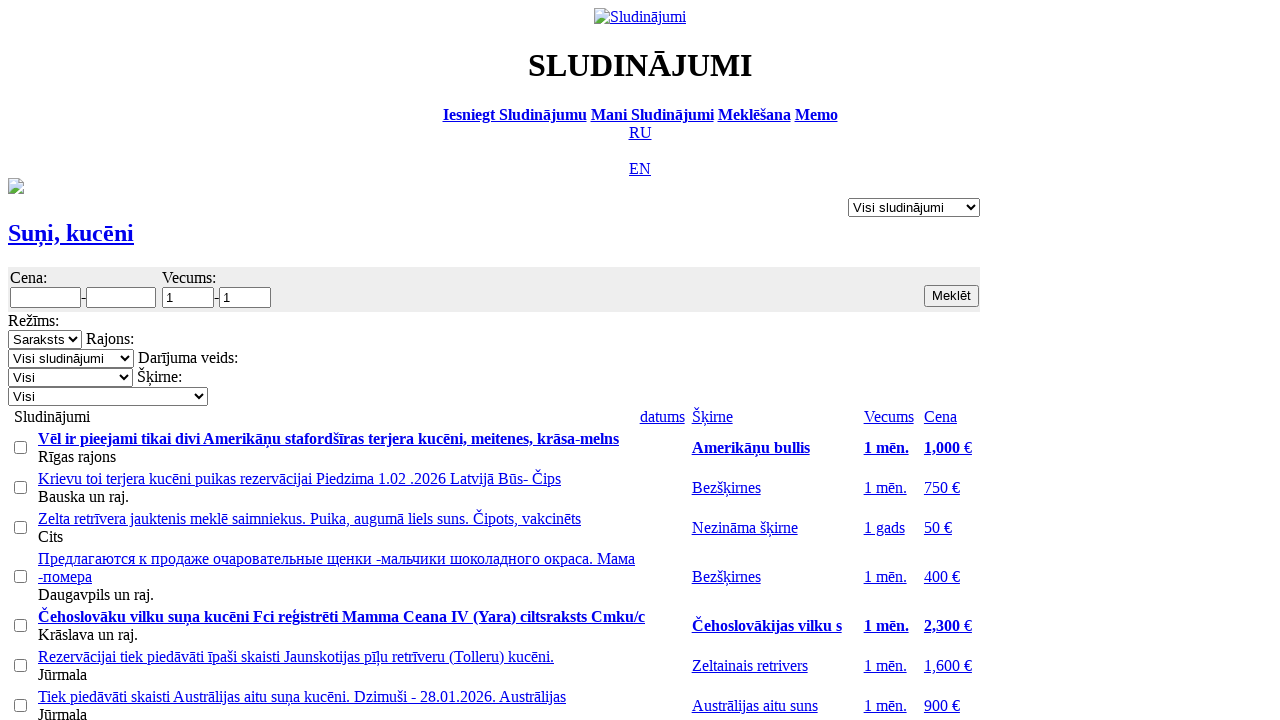

Search results loaded successfully
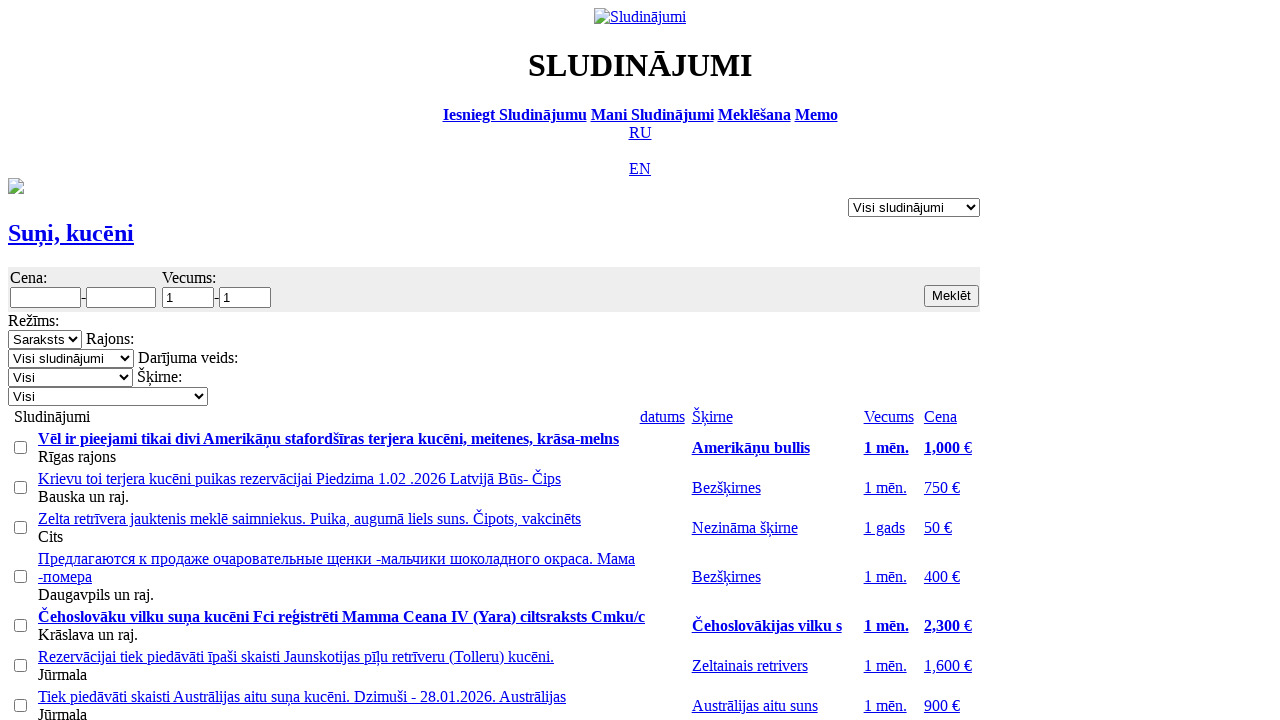

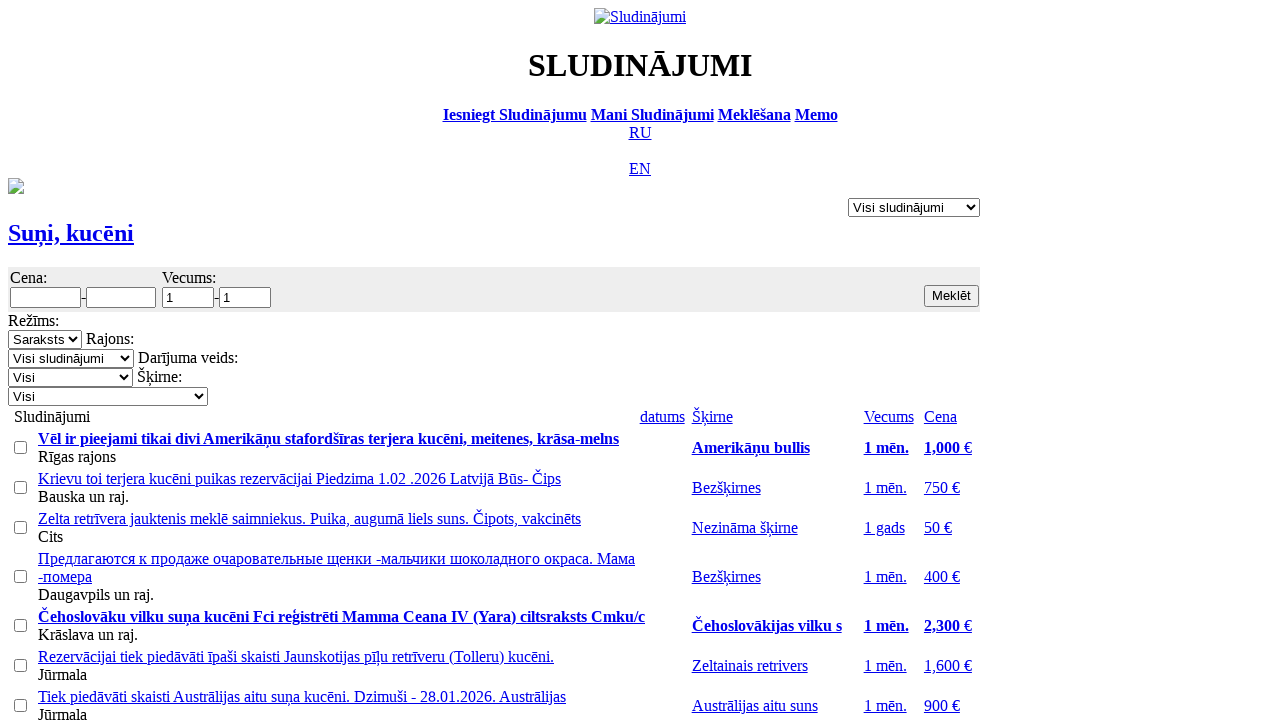